Navigates to the QA Click Academy practice page to verify the page loads successfully

Starting URL: https://qaclickacademy.com/practice.php

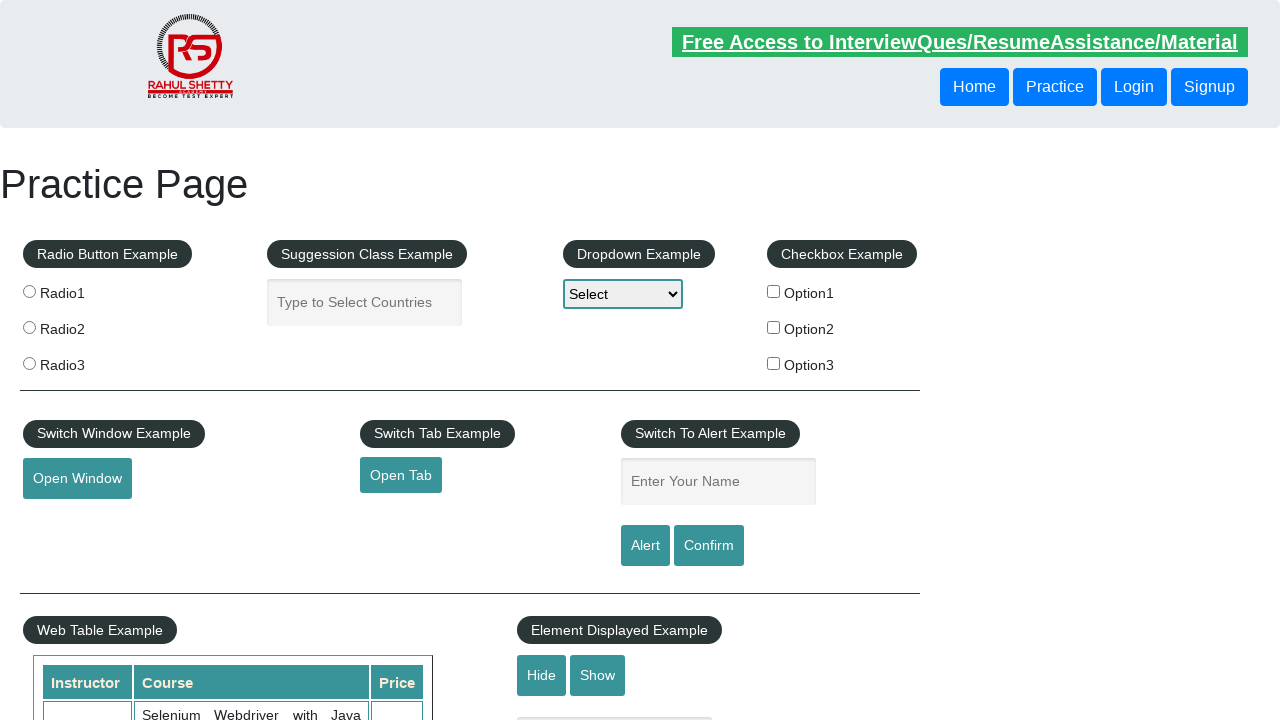

Waited for page DOM to be fully loaded
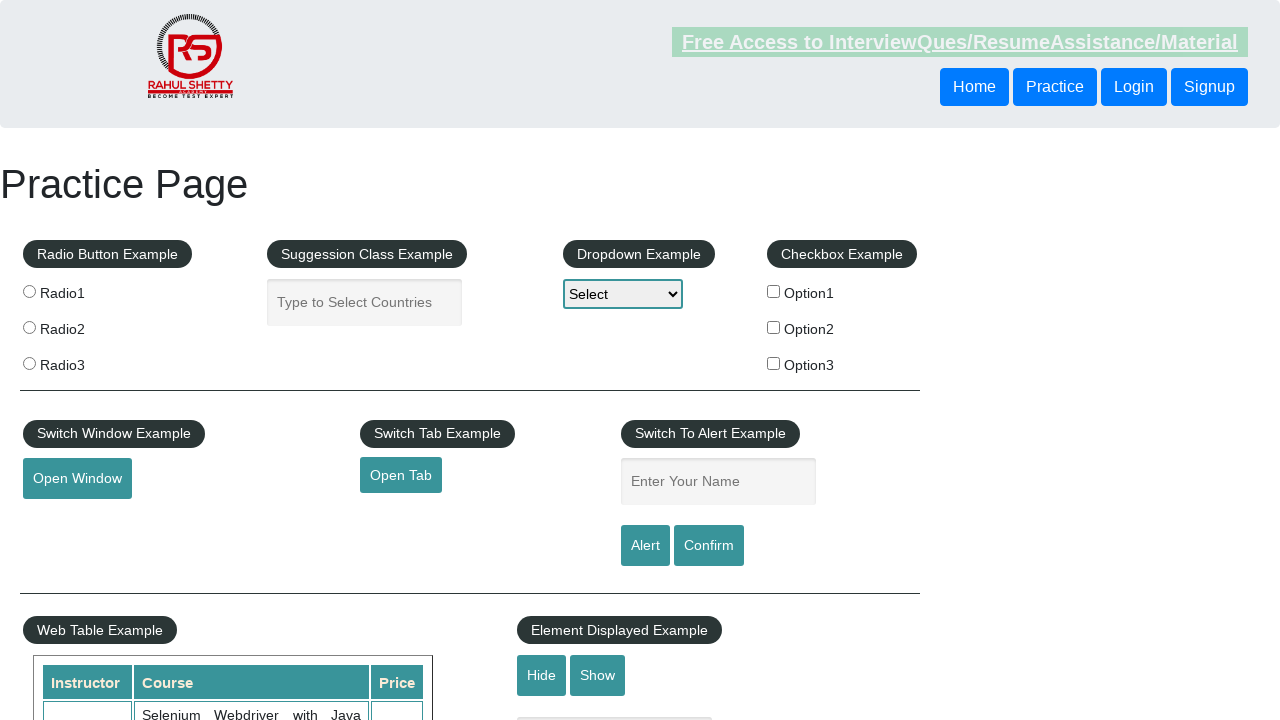

Verified h1 element is present on QA Click Academy practice page
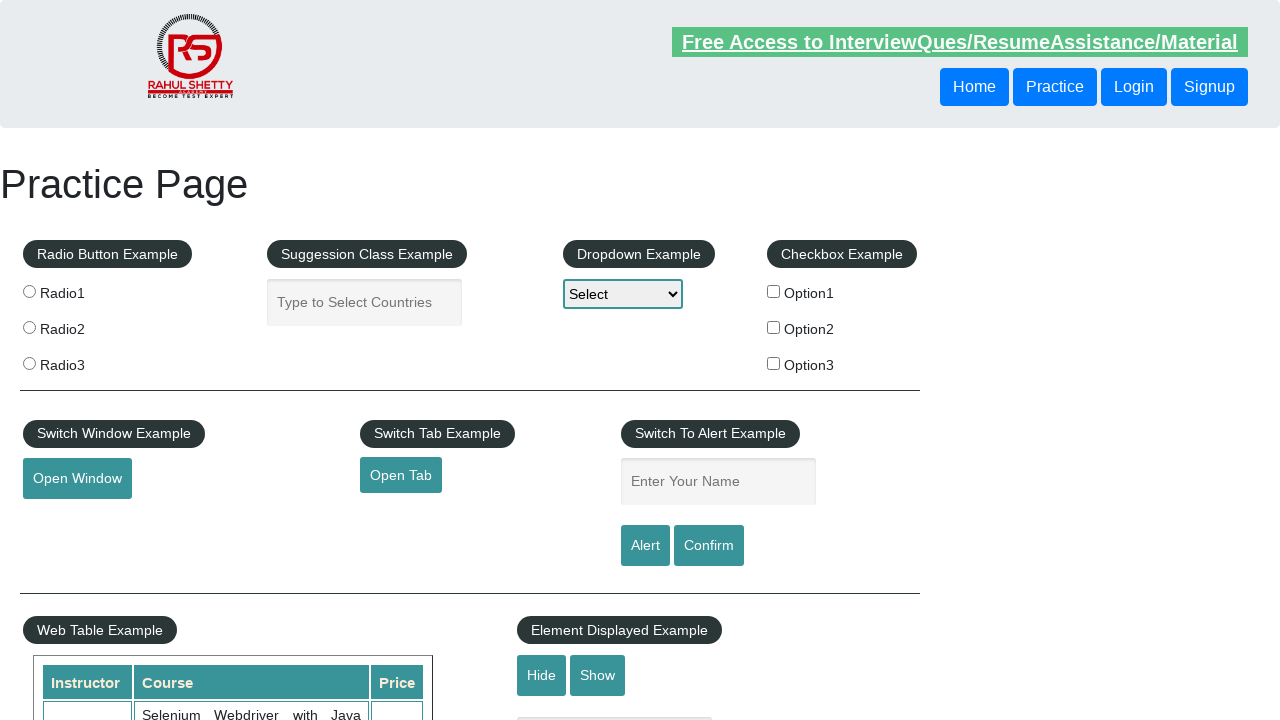

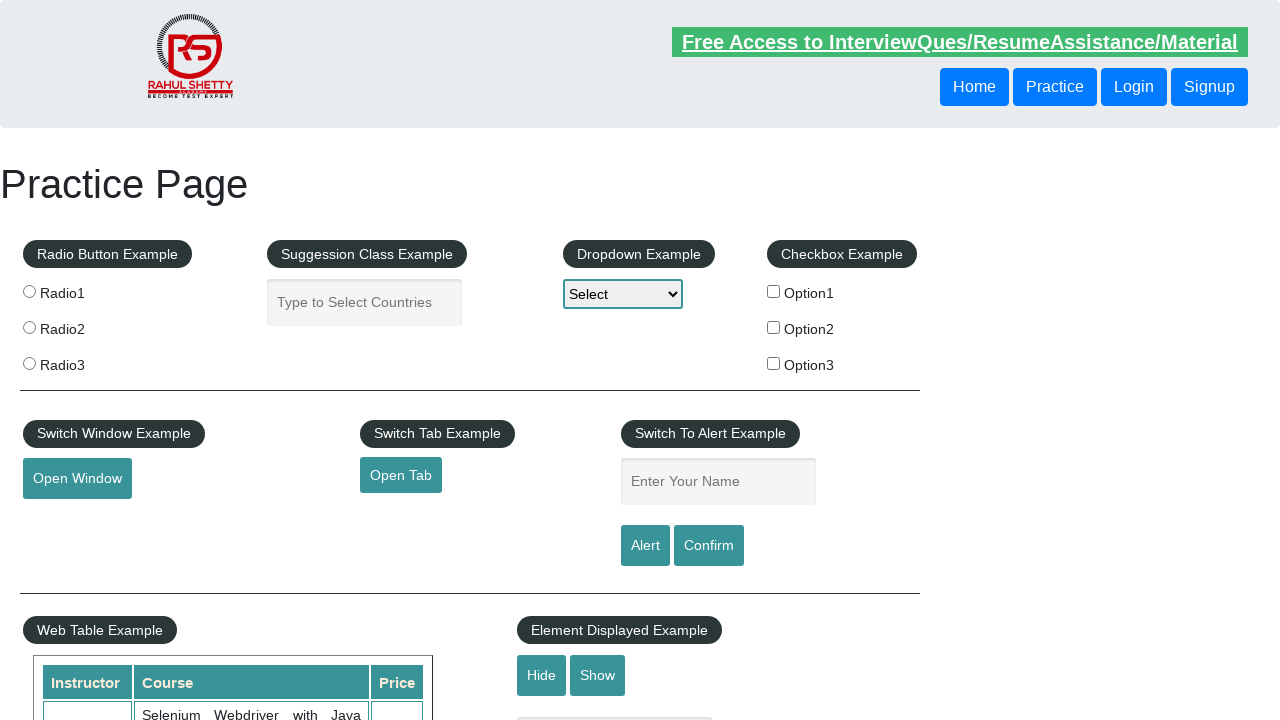